Tests browser window handling by clicking a link that opens a new window, switching between windows, and closing the child window based on its title.

Starting URL: https://opensource-demo.orangehrmlive.com/

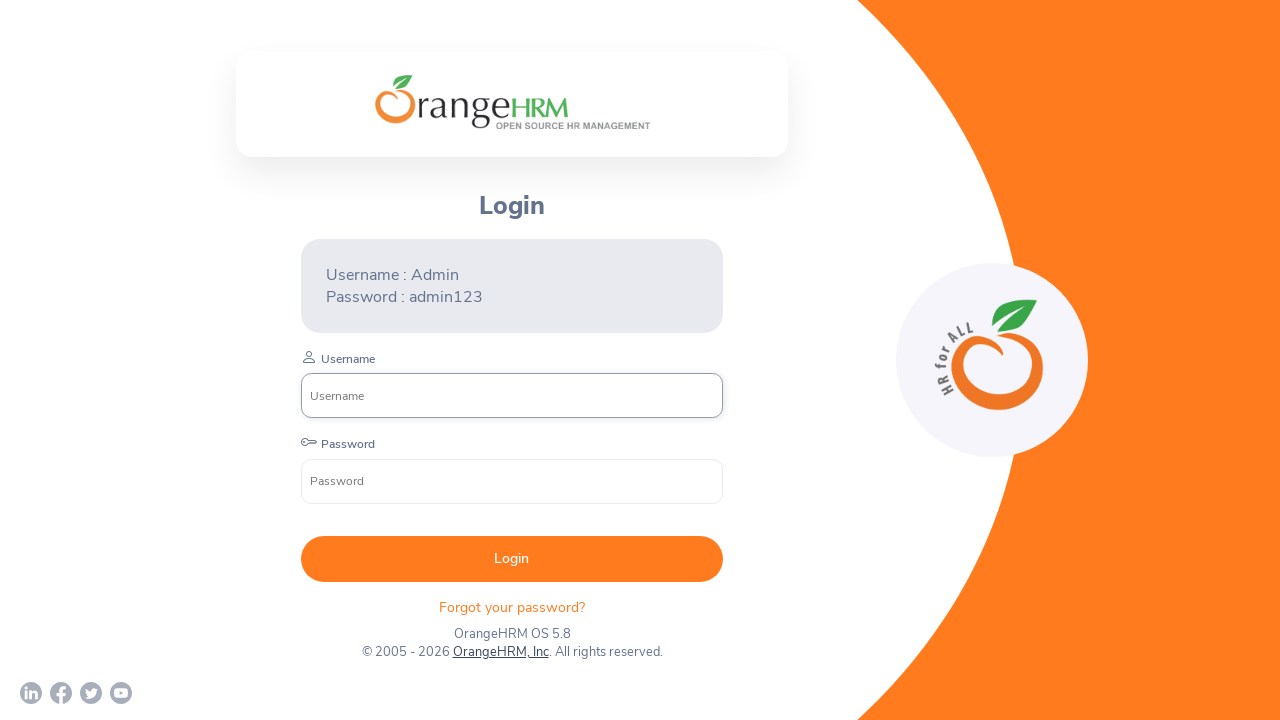

Clicked OrangeHRM, Inc link in footer to open new window at (500, 652) on a:has-text('OrangeHRM, Inc')
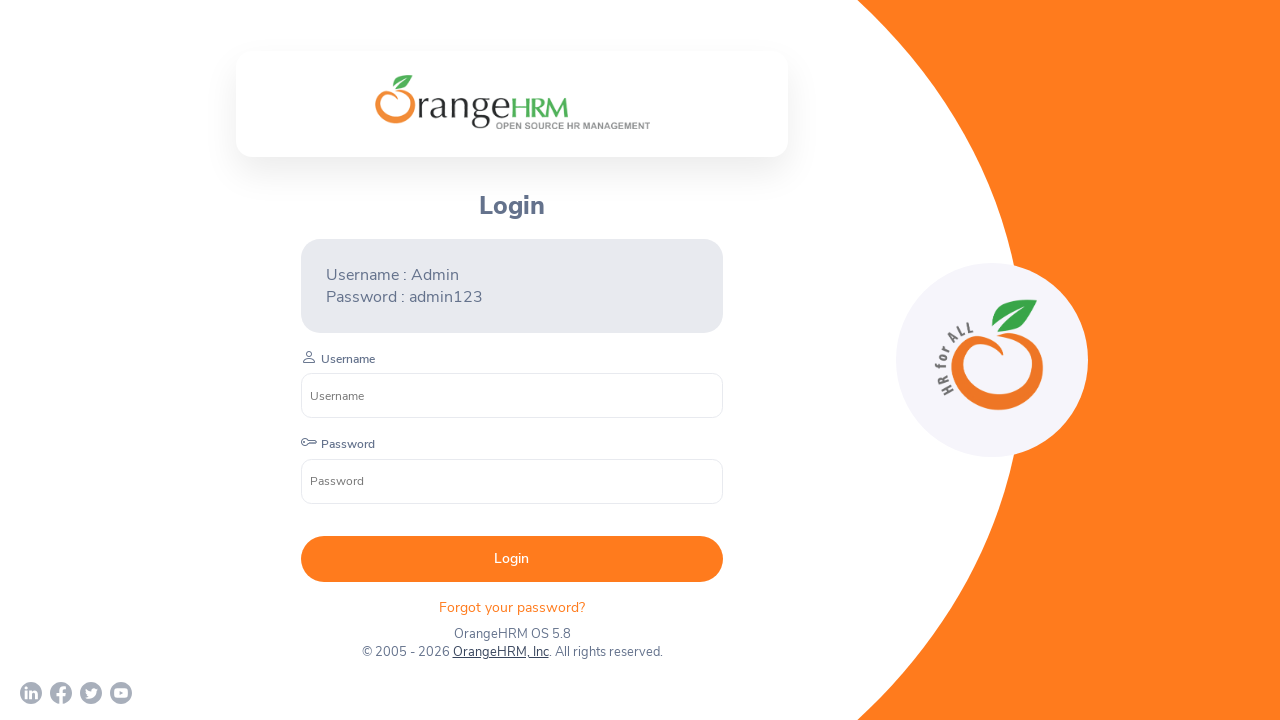

New window opened and captured
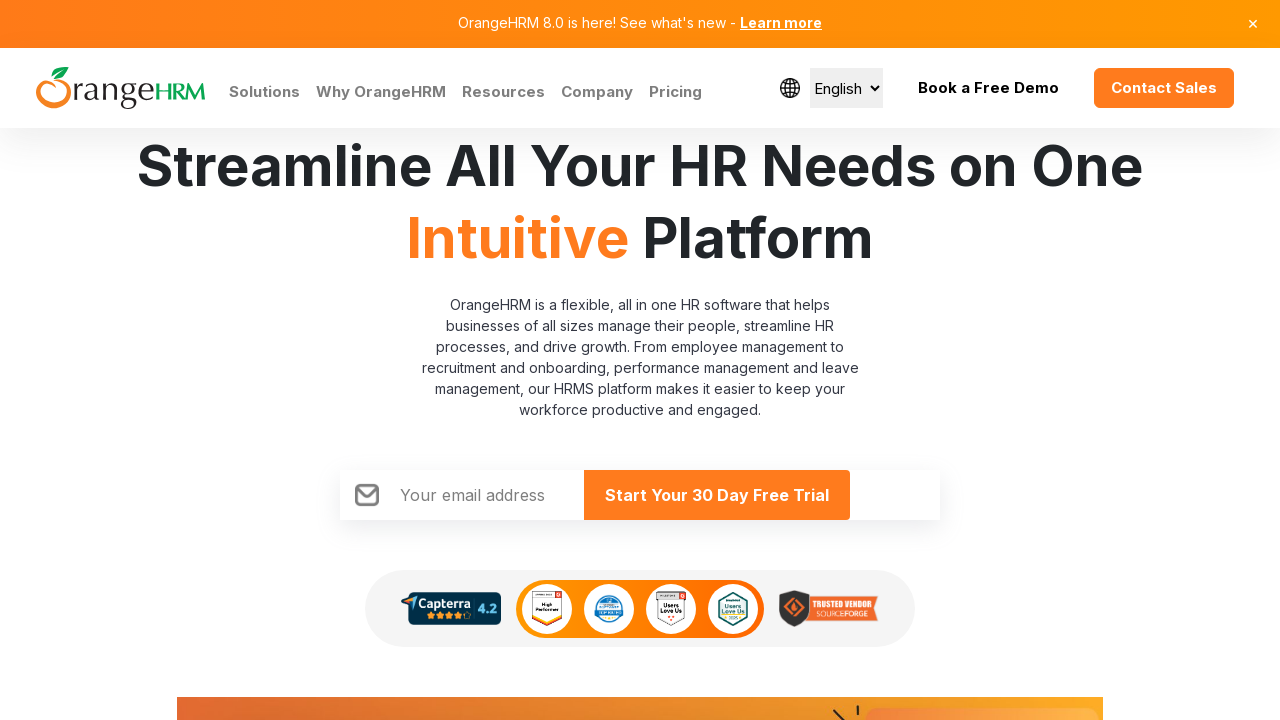

New page finished loading
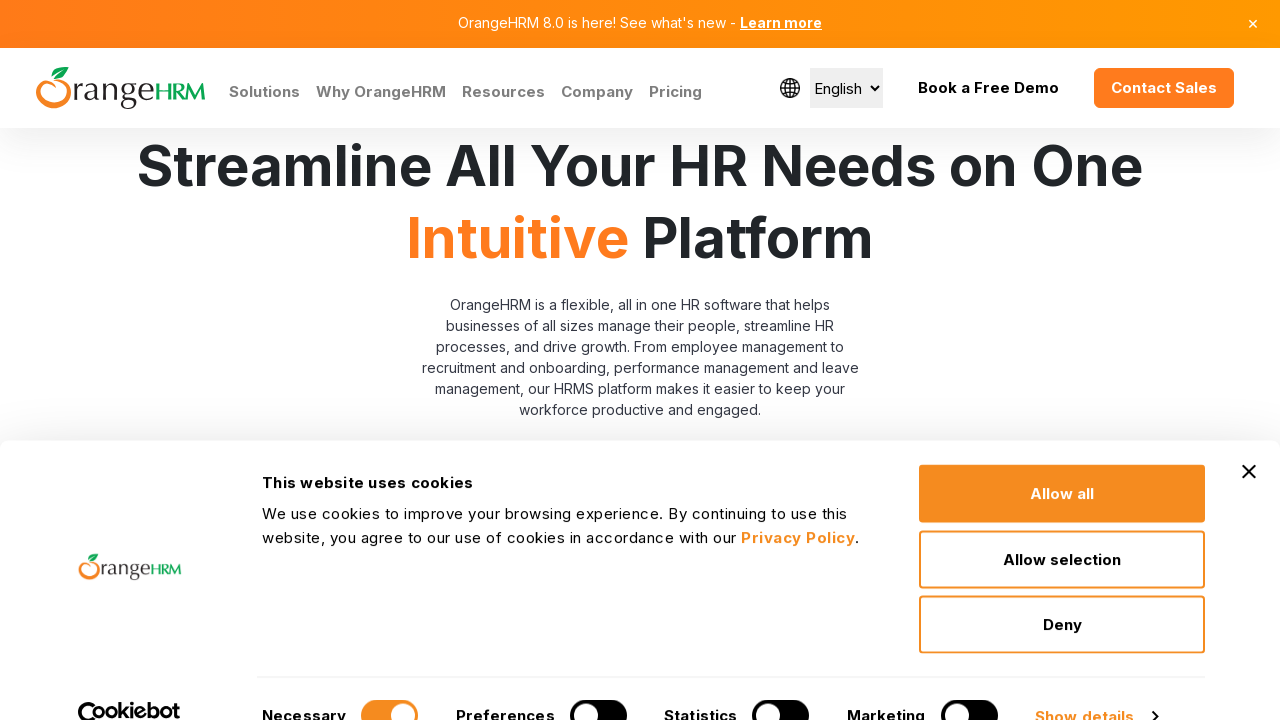

Retrieved all pages in the browser context
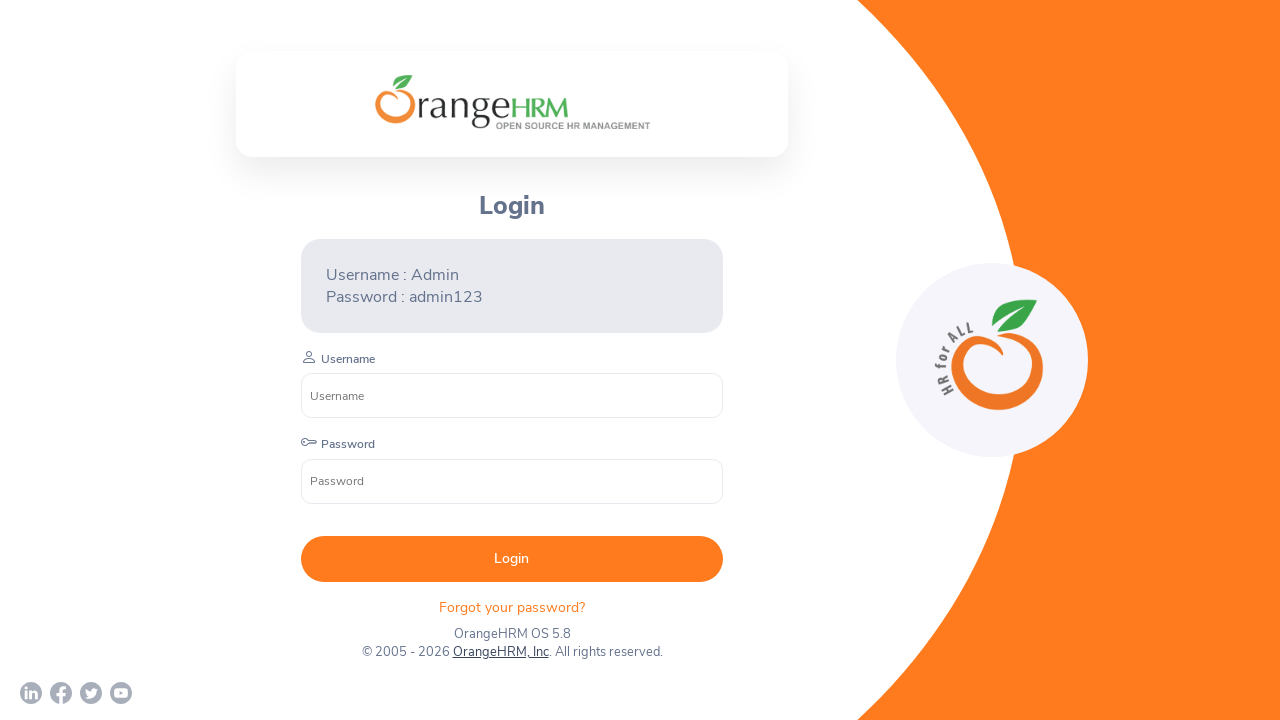

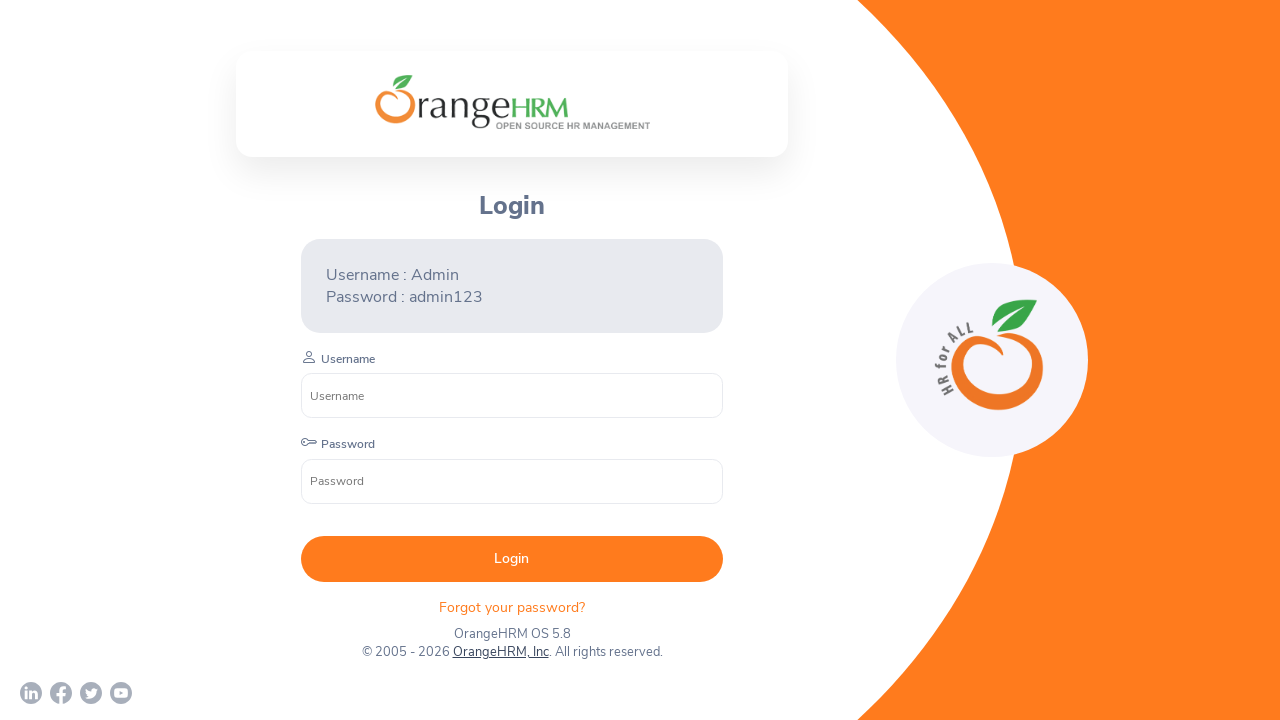